Tests A/B test opt-out by adding the opt-out cookie on the main page before navigating to the A/B test page, then verifying the test is disabled.

Starting URL: http://the-internet.herokuapp.com

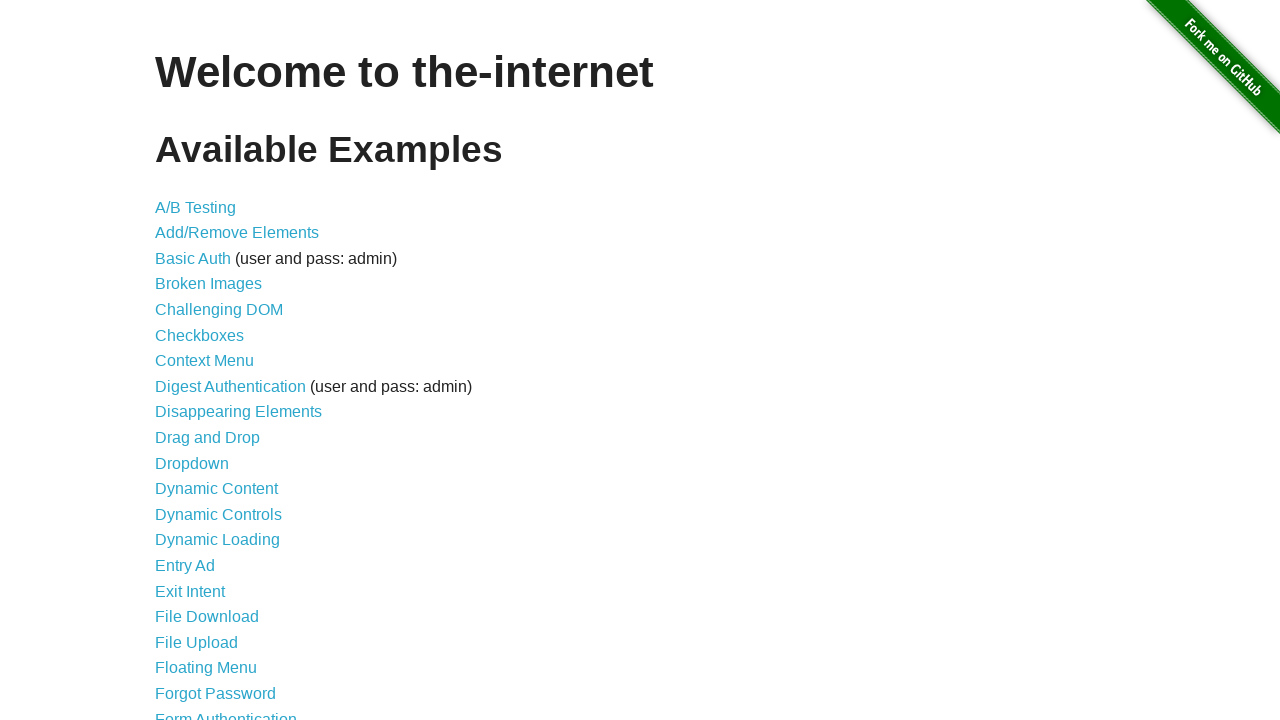

Added optimizelyOptOut cookie to the context
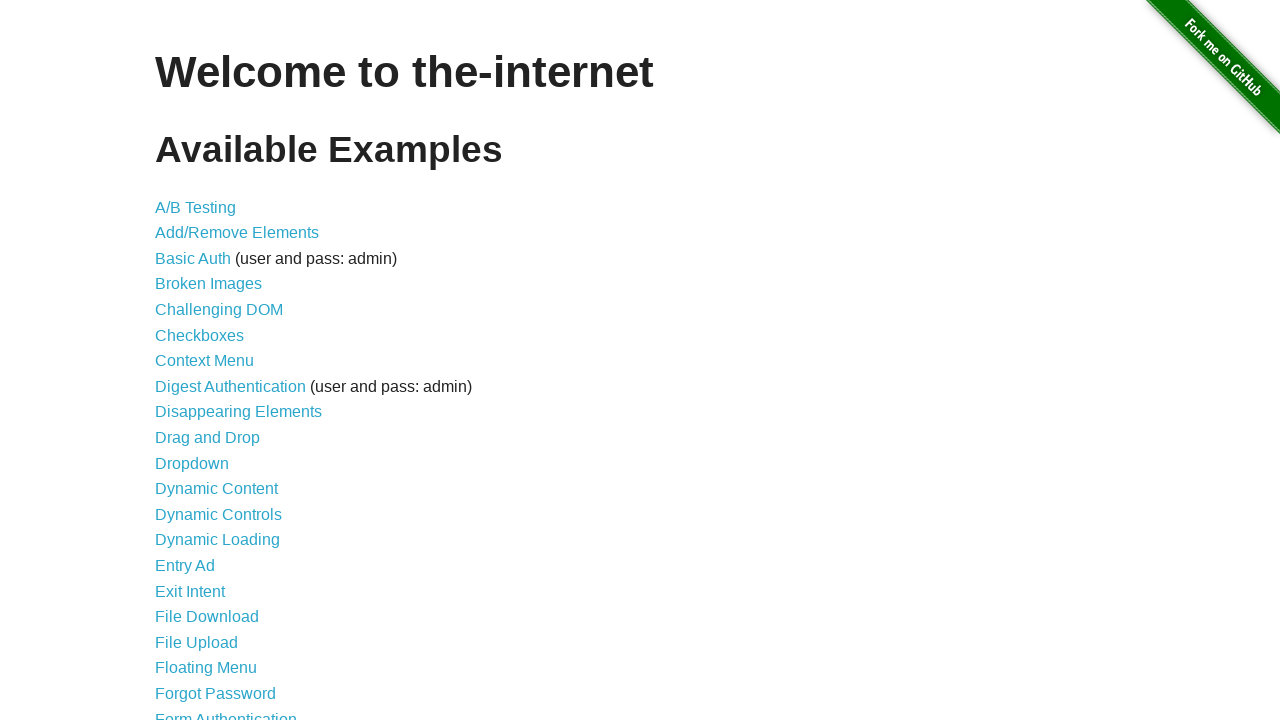

Navigated to A/B test page
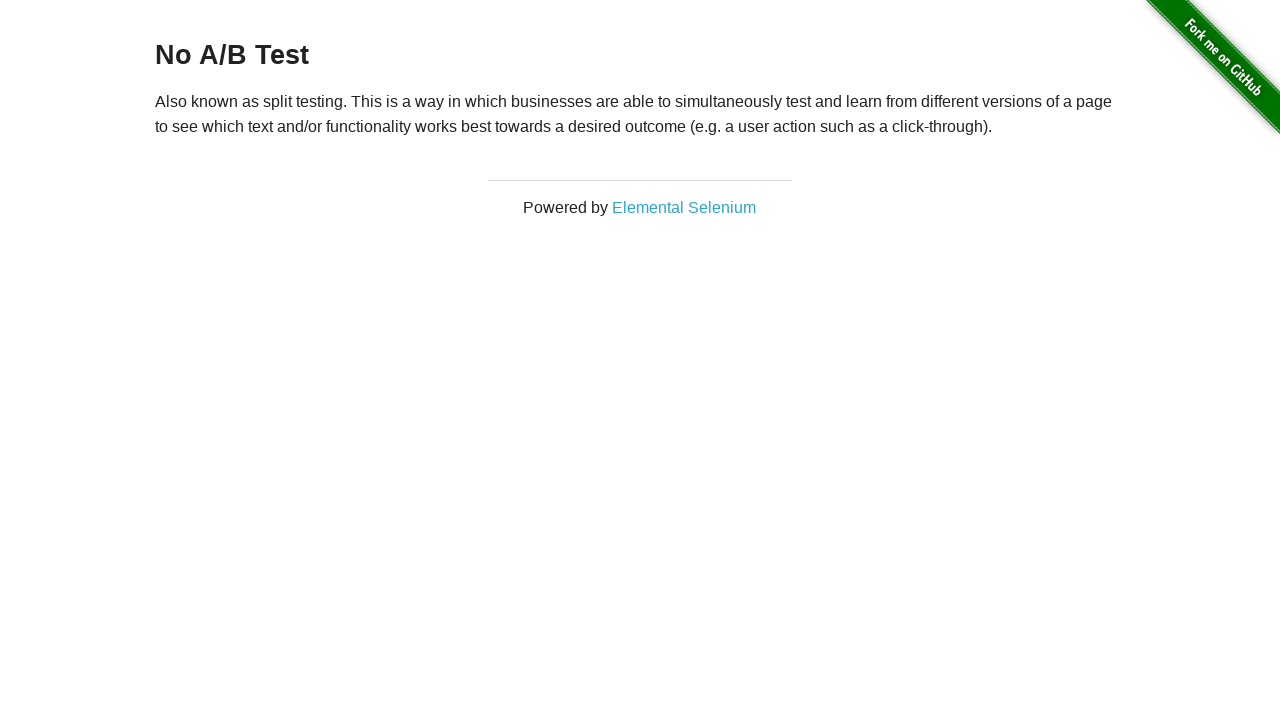

Retrieved heading text from page
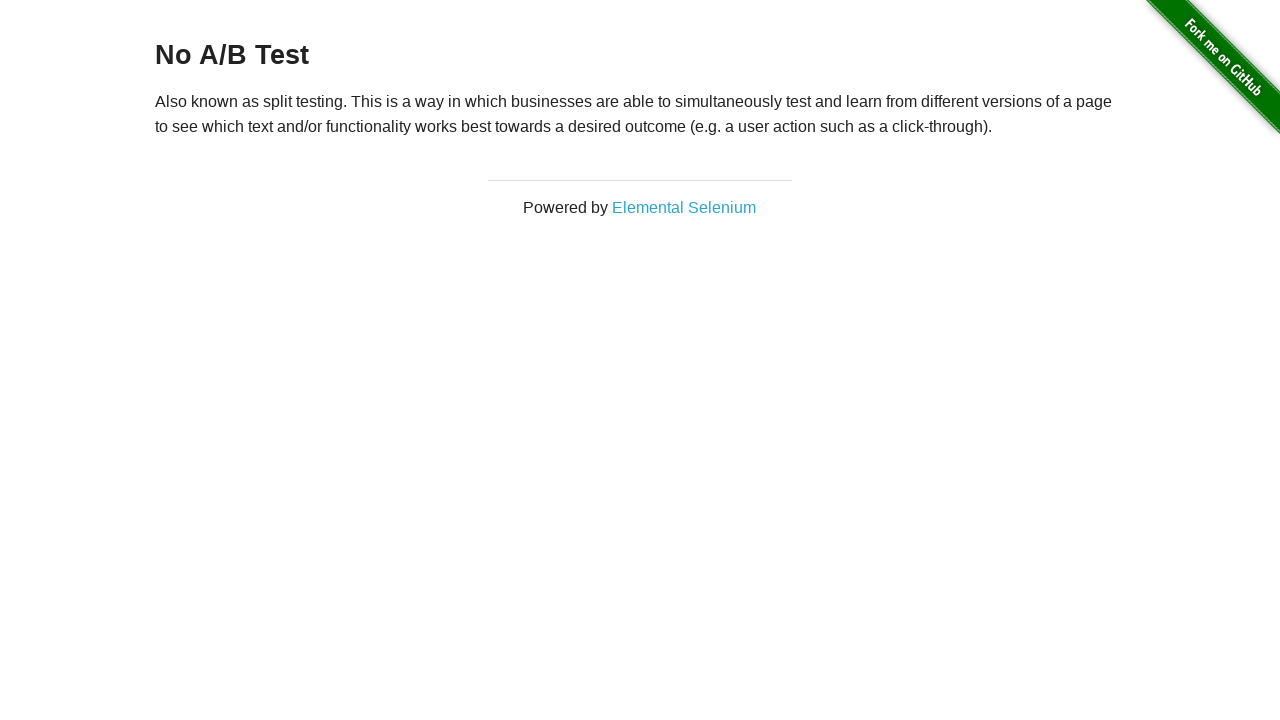

Verified A/B test is disabled with 'No A/B Test' heading
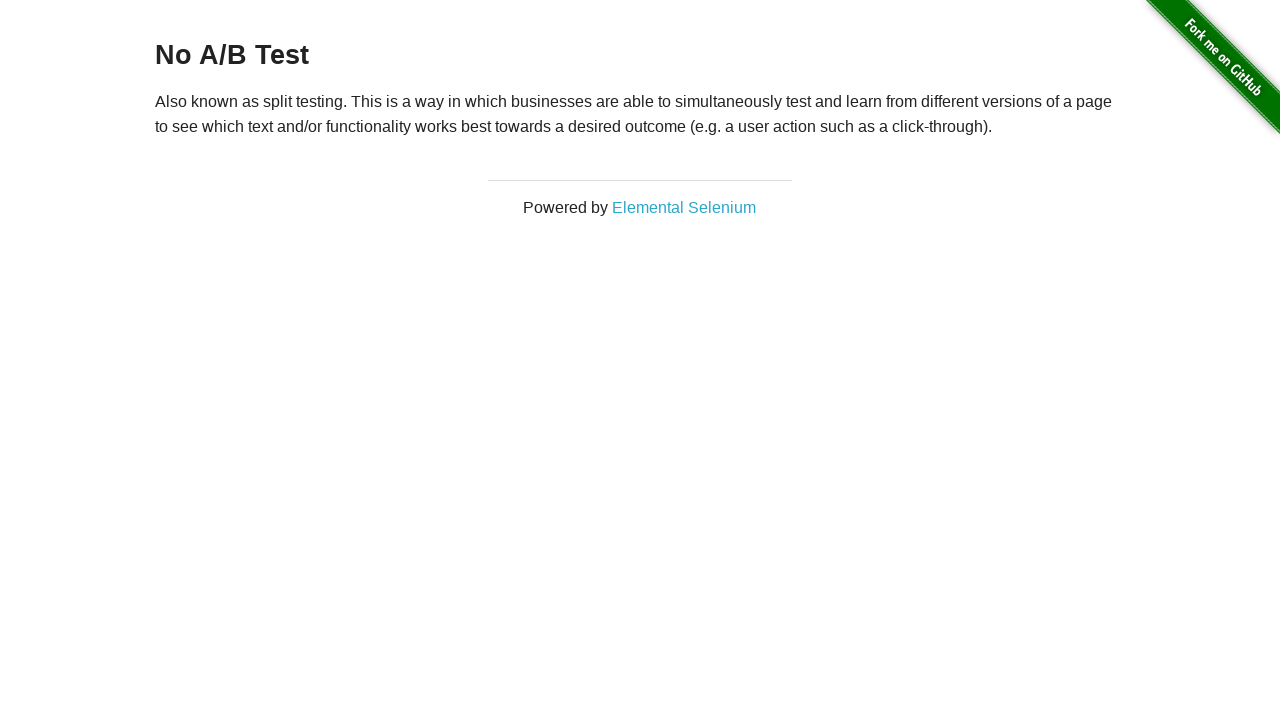

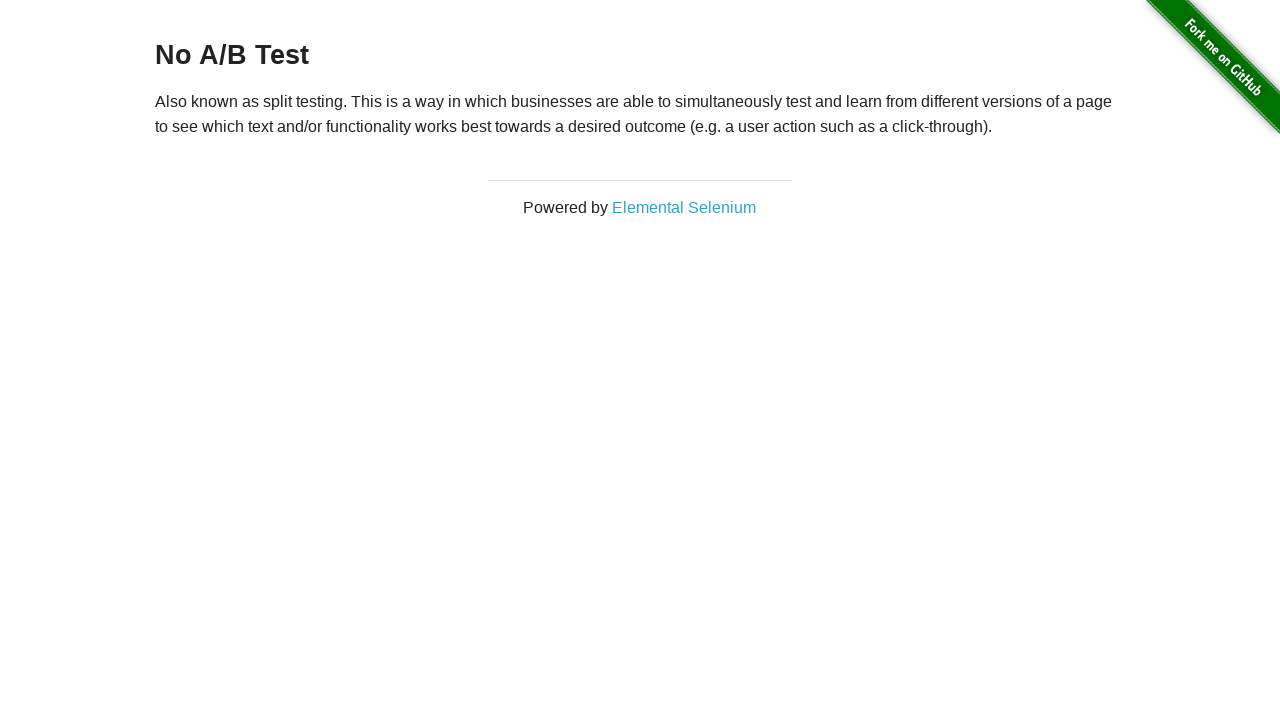